Verifies that the homepage title is "Your Store"

Starting URL: https://ecommerce-playground.lambdatest.io/

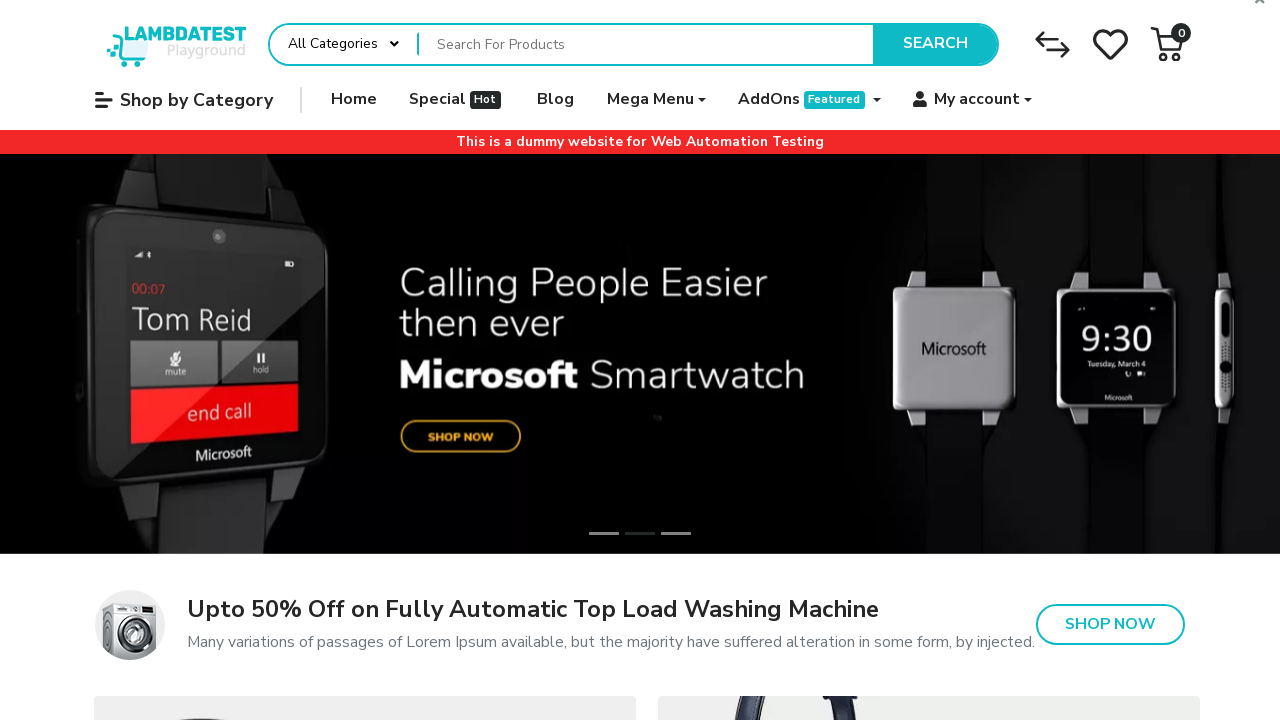

Navigated to homepage at https://ecommerce-playground.lambdatest.io/
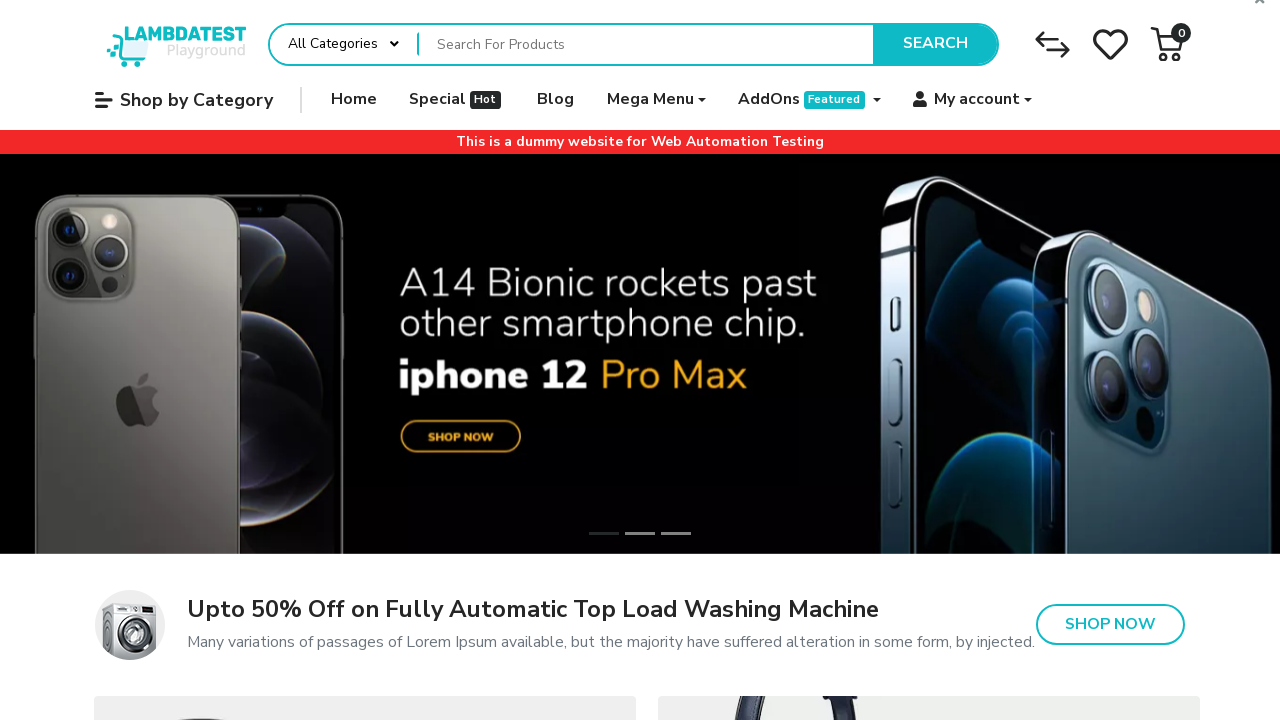

Verified that the homepage title is 'Your Store'
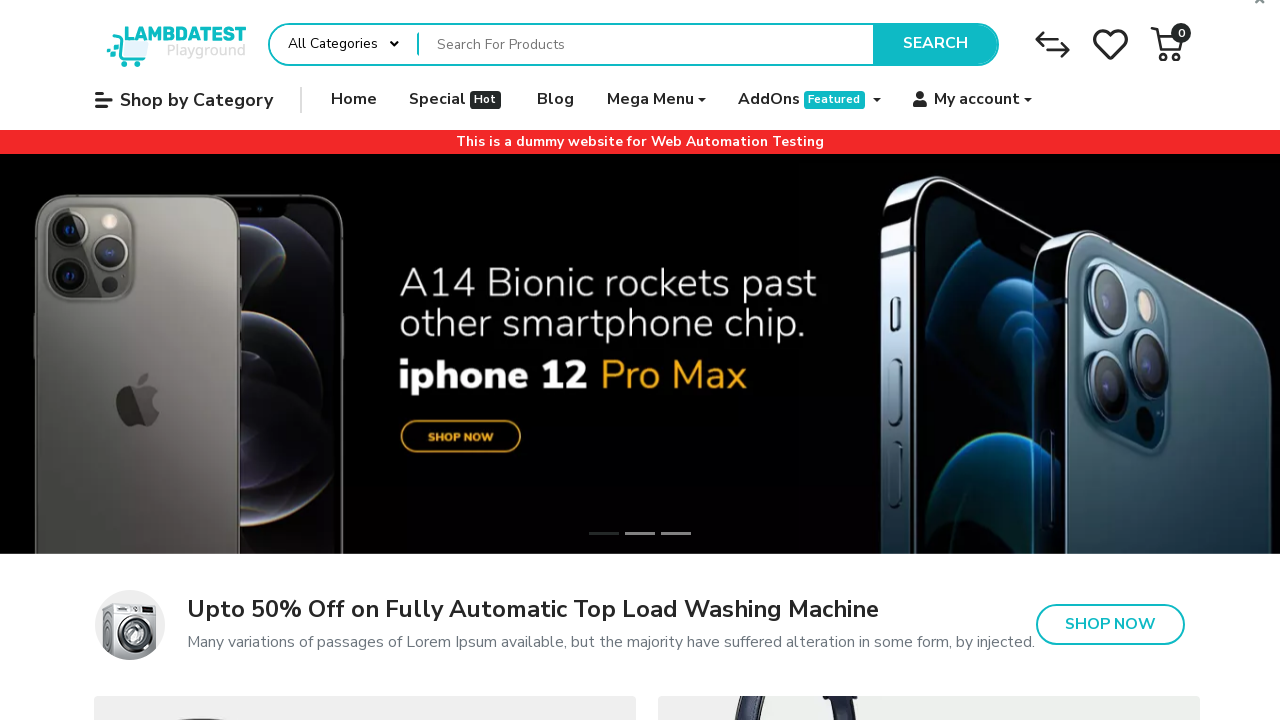

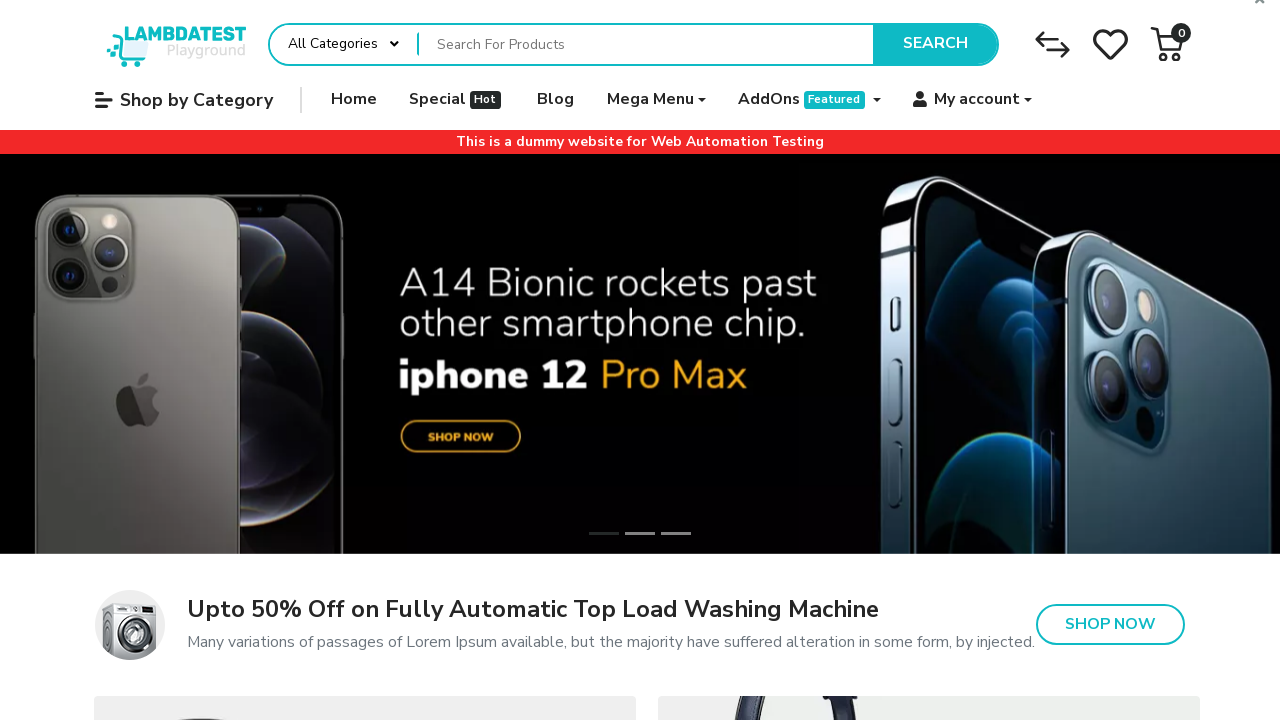